Tests the EMI calculator by filling in the loan amount field using JavaScript execution to set the value to 300000

Starting URL: https://emicalculator.net/

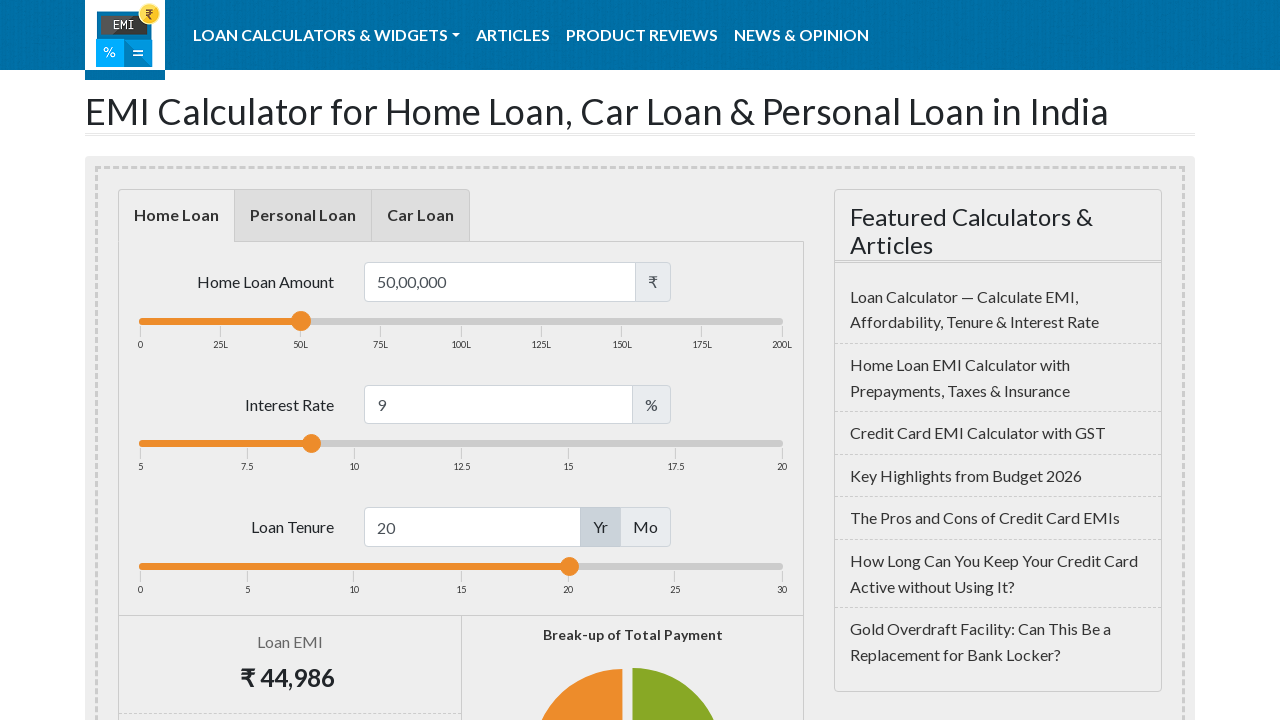

Set loan amount field to 300000 using JavaScript
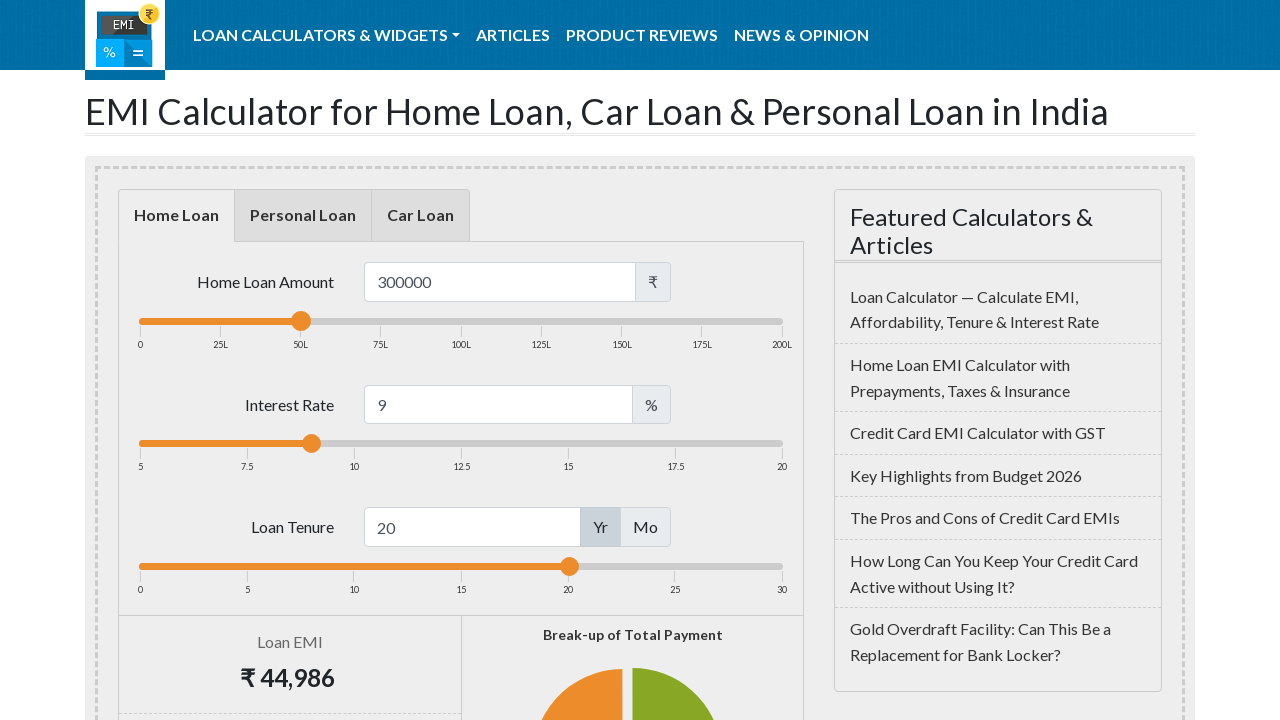

Set loan amount to 300000 and triggered input event to register the value
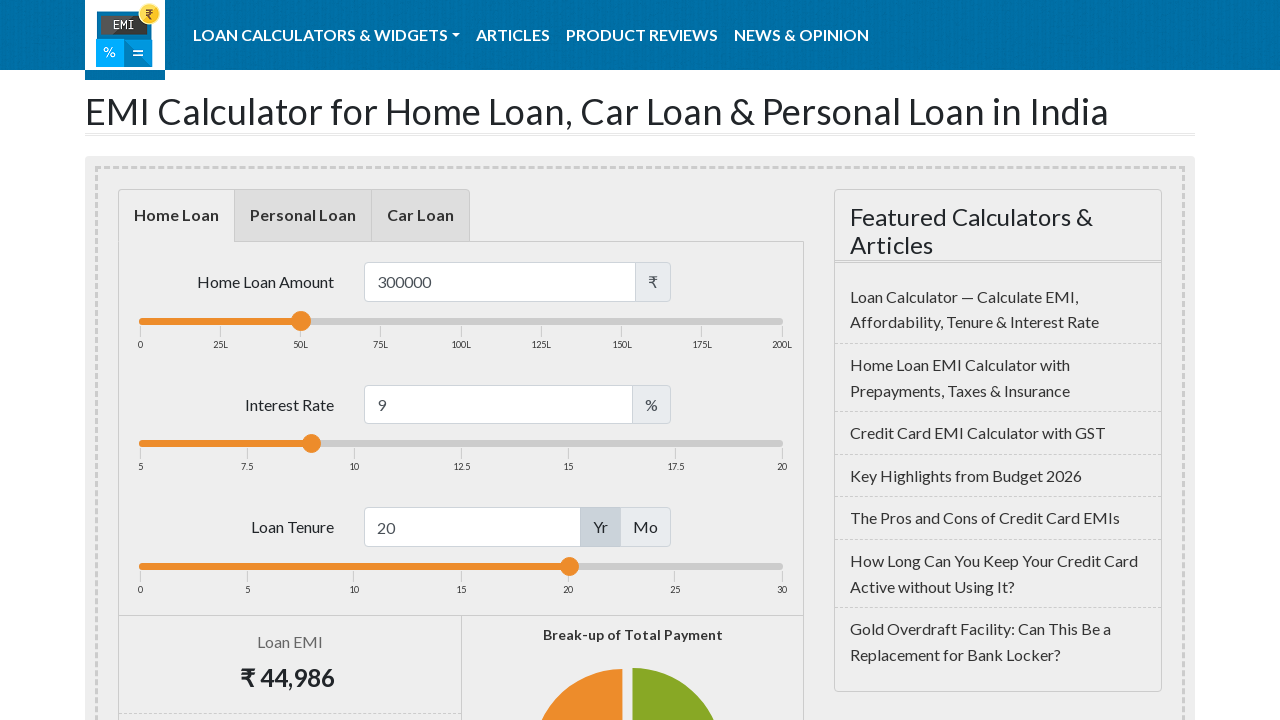

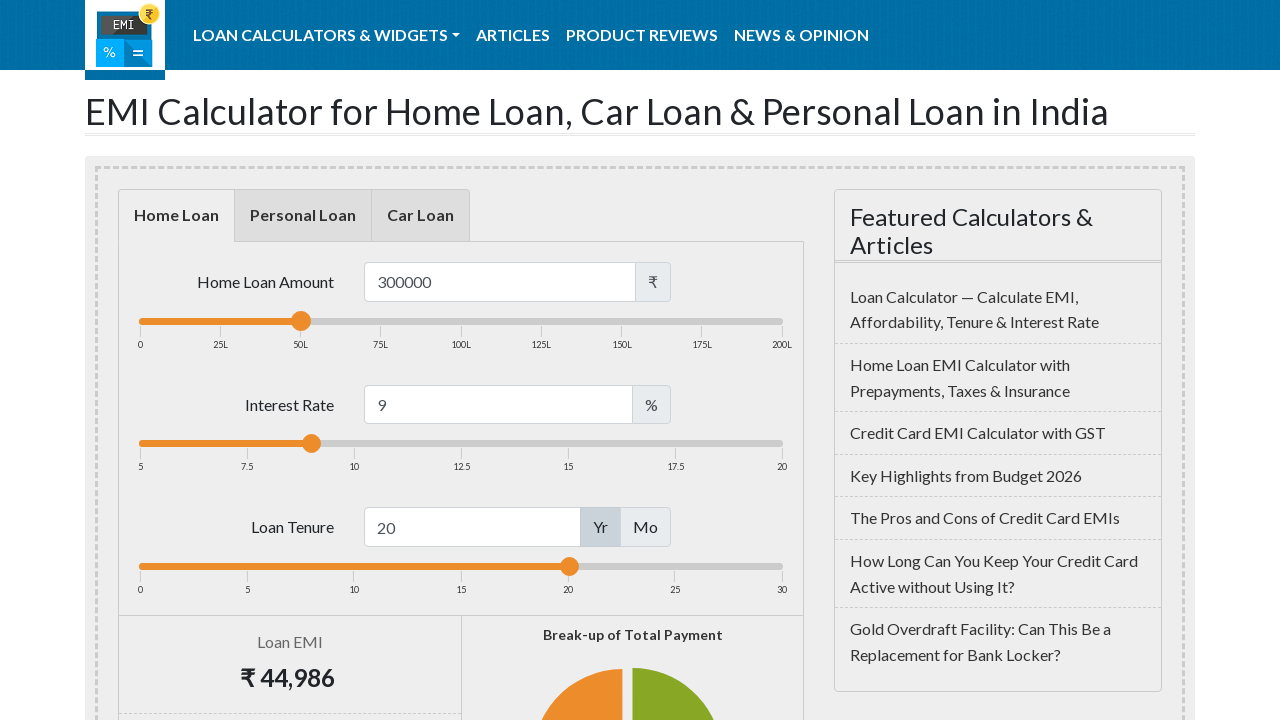